Tests selecting an option from a dropdown by iterating through all options and clicking when the text matches "Option 1"

Starting URL: https://the-internet.herokuapp.com/dropdown

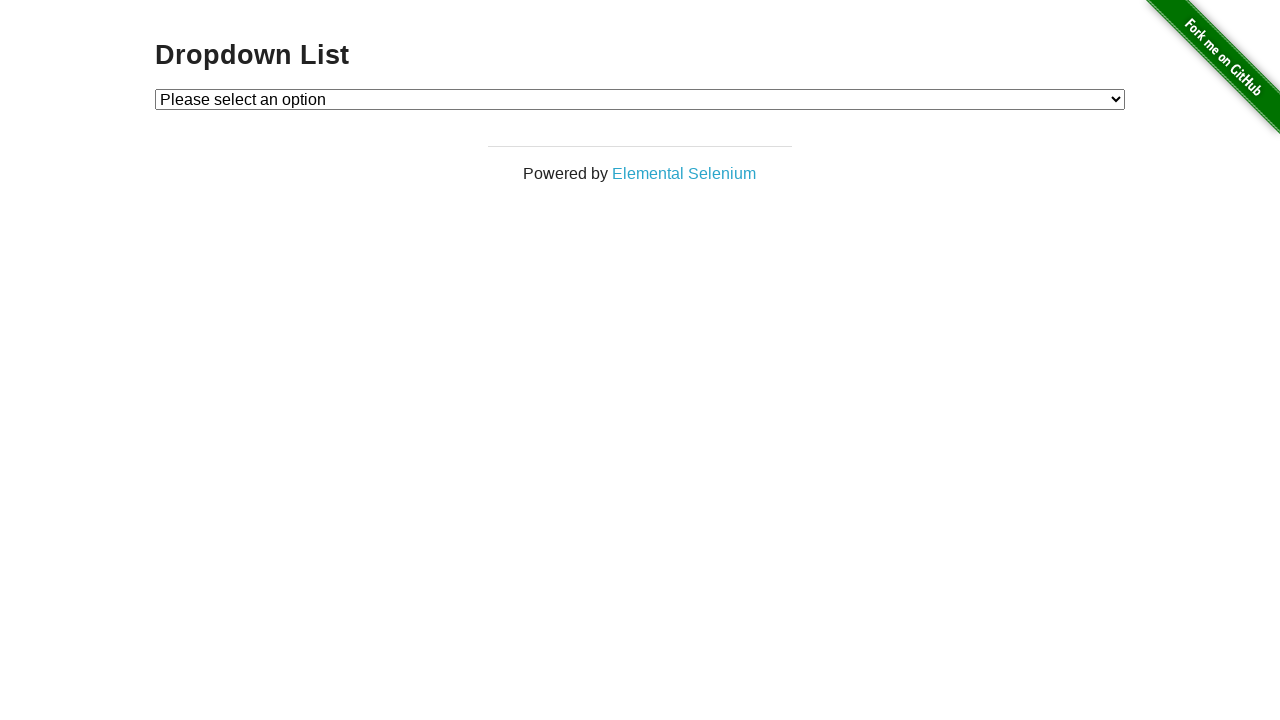

Waited for dropdown element to be visible
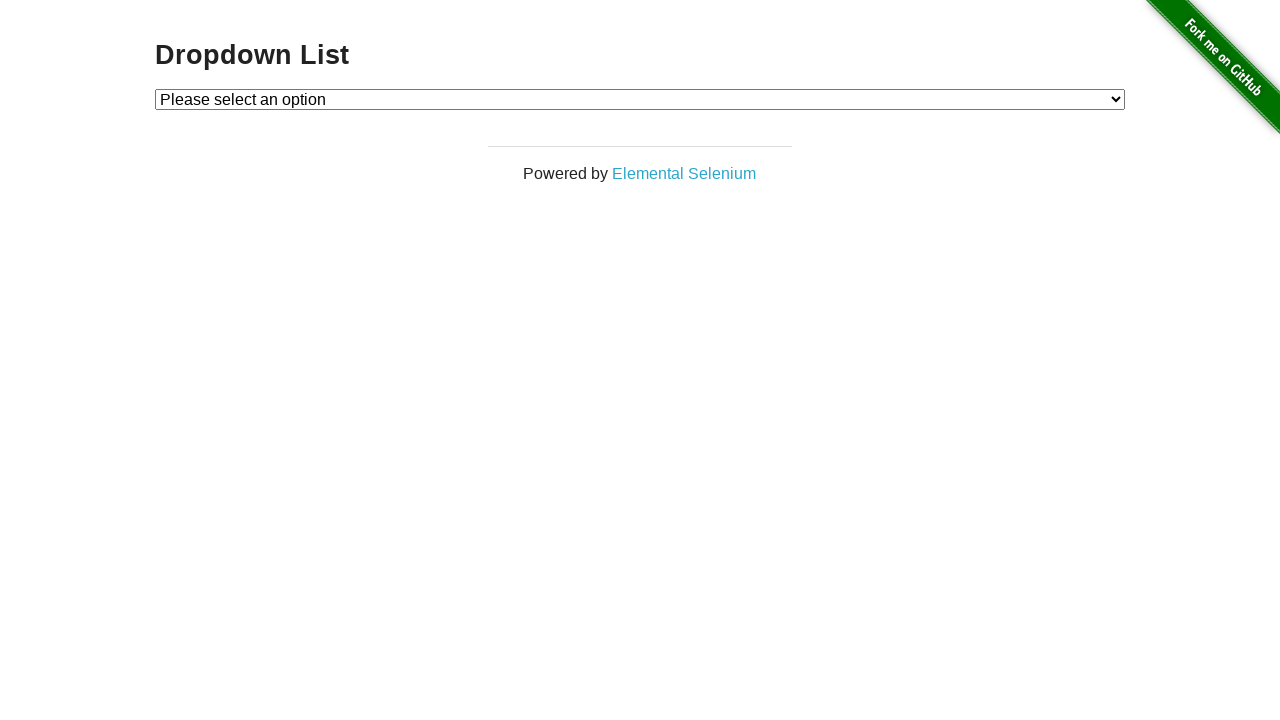

Selected 'Option 1' from the dropdown on #dropdown
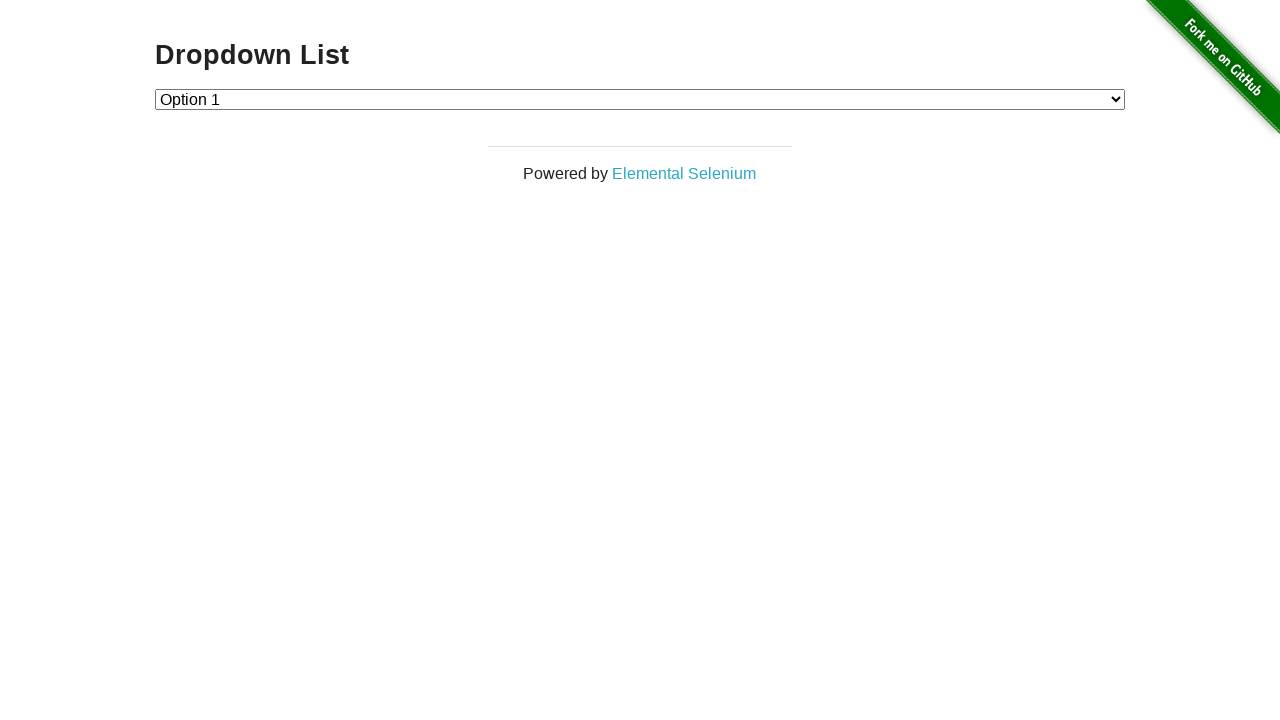

Verified that 'Option 1' was selected in the dropdown
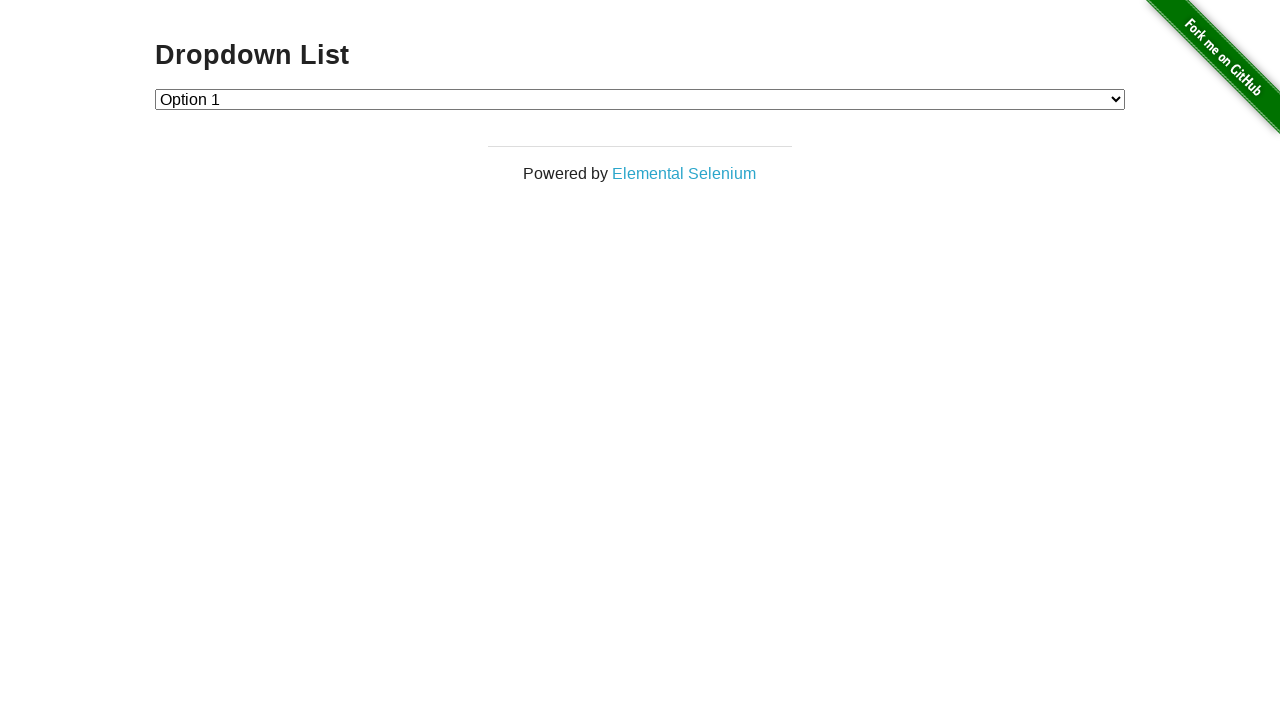

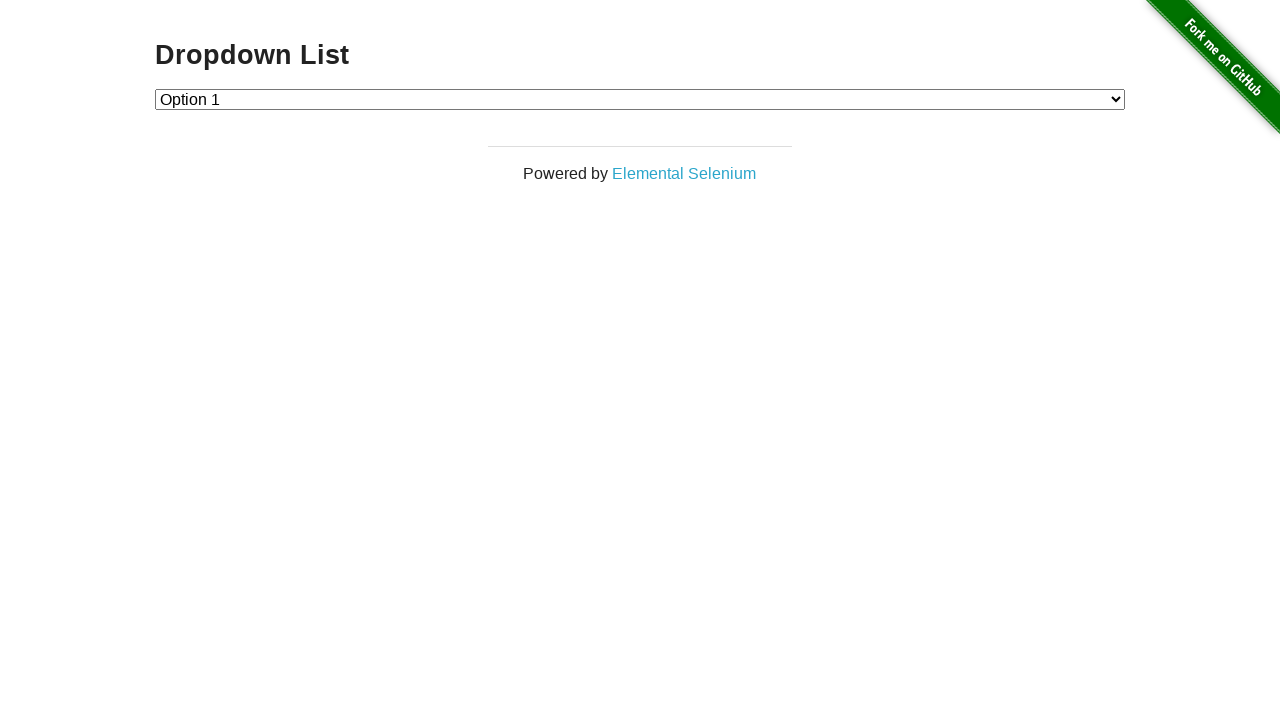